Tests handling JavaScript prompt alerts by navigating to w3schools tryit page, switching to the iframe containing the demo, clicking a button to trigger a prompt dialog, entering text into the prompt, and accepting it.

Starting URL: https://www.w3schools.com/js/tryit.asp?filename=tryjs_prompt

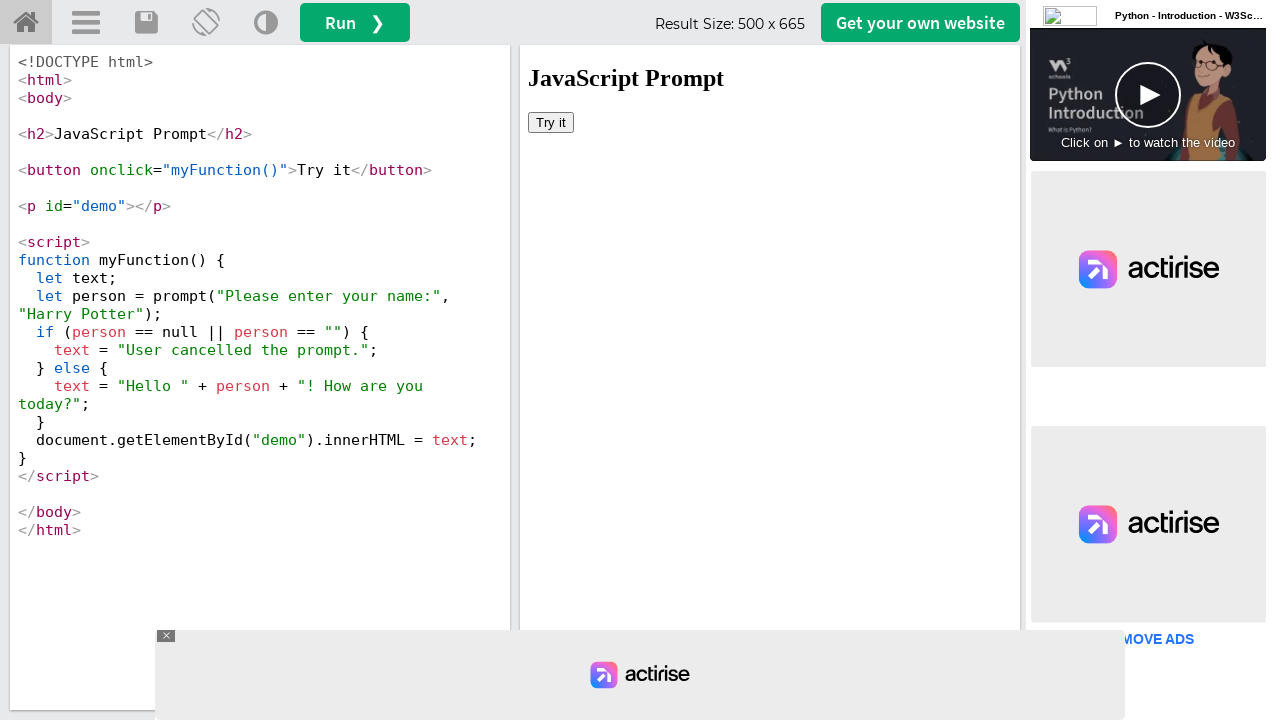

Set up dialog handler to accept prompt with text 'Ramesh'
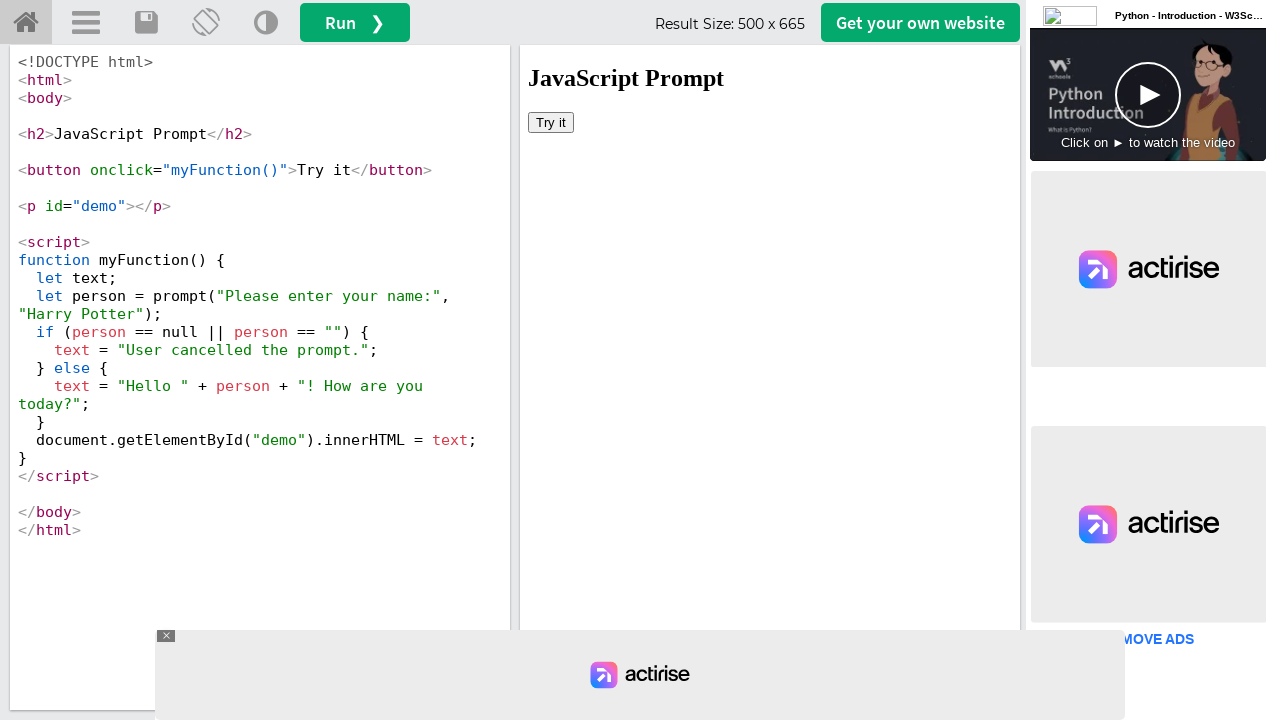

Located the iframe containing the demo
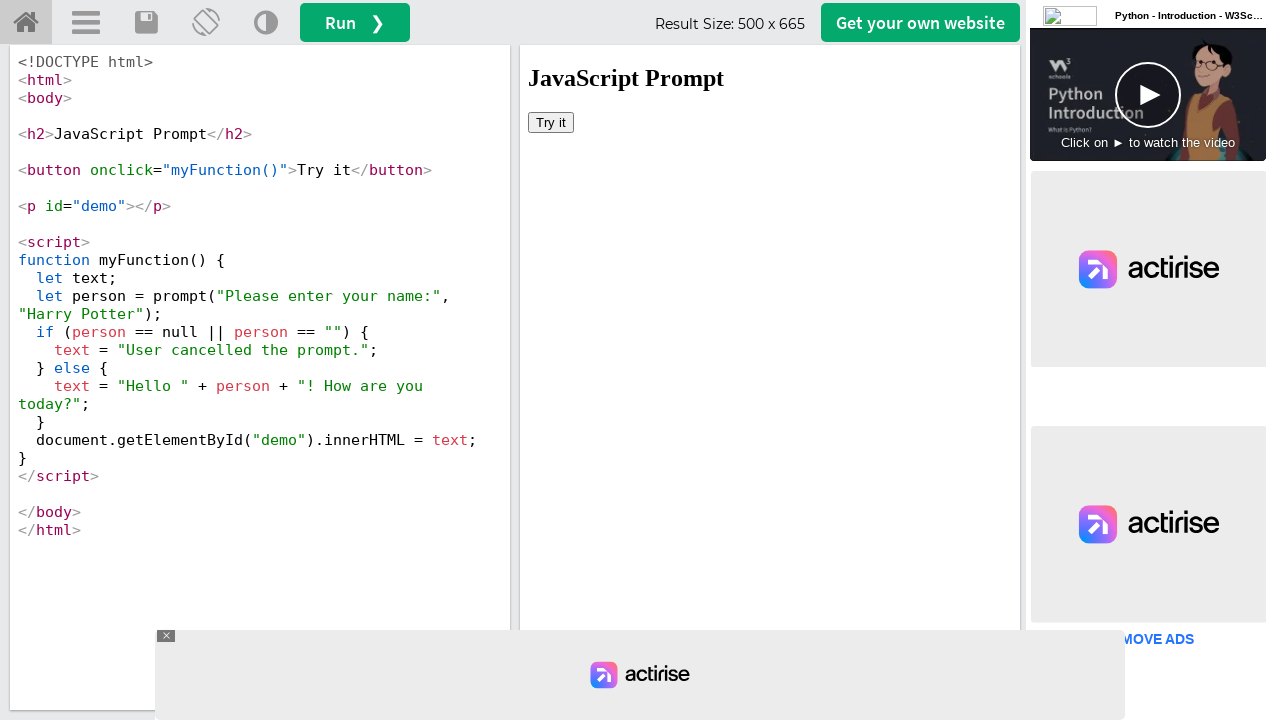

Clicked the button to trigger the prompt alert at (551, 122) on iframe >> nth=0 >> internal:control=enter-frame >> button[onclick='myFunction()'
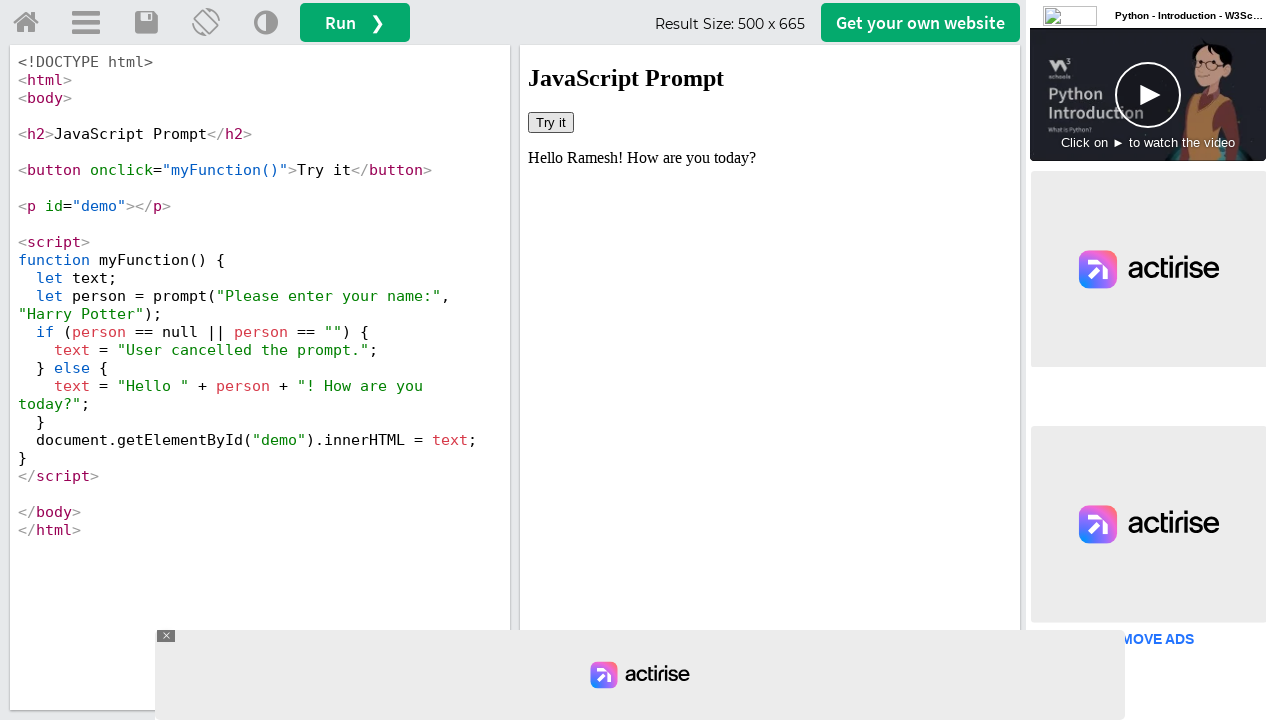

Waited for dialog interaction to complete
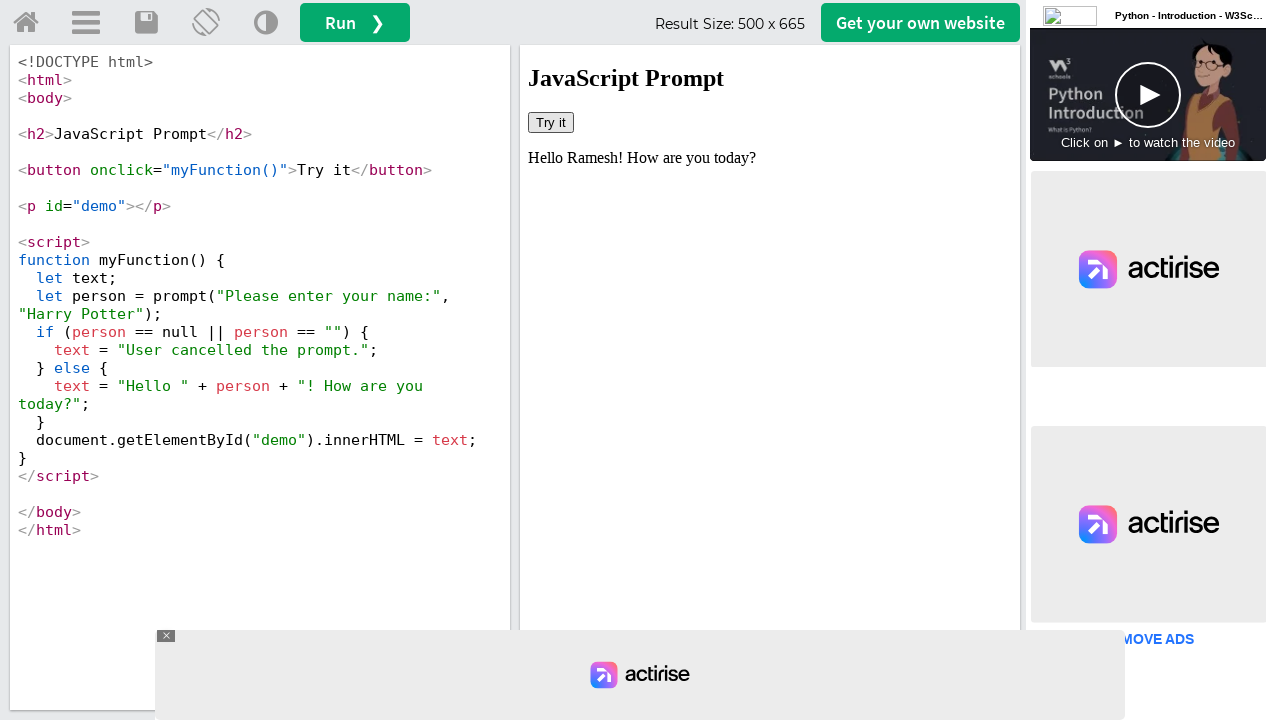

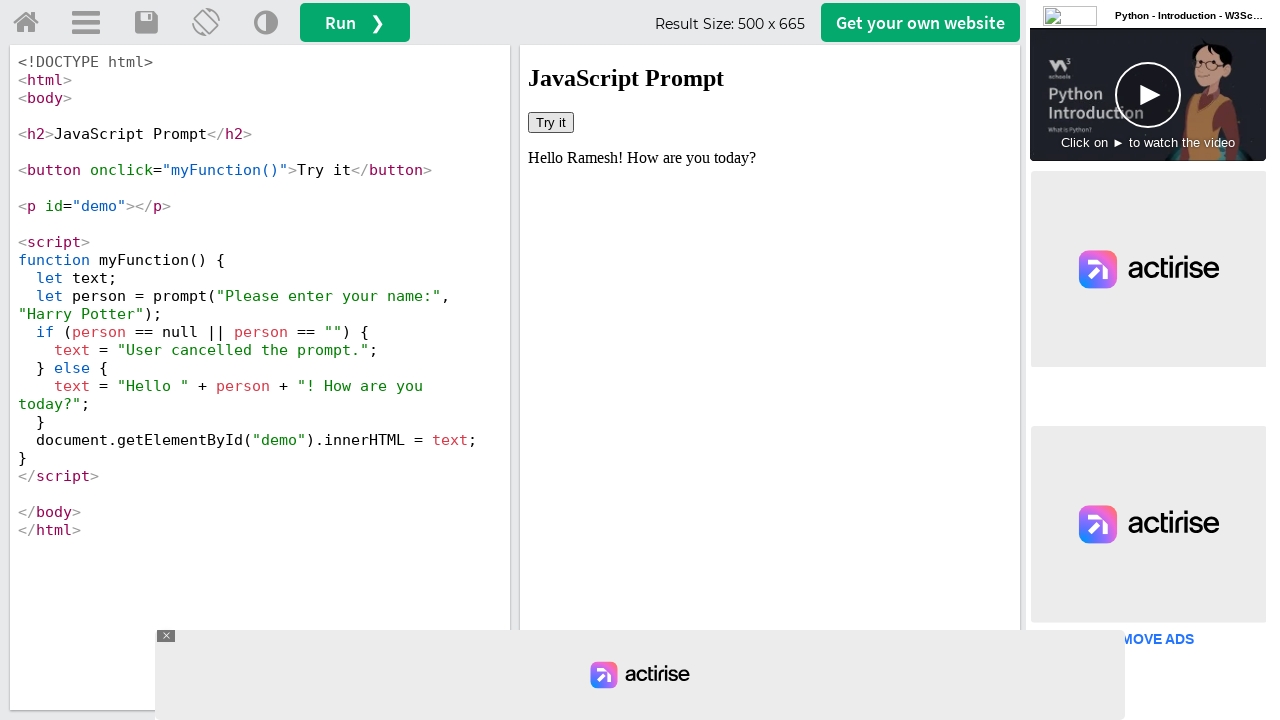